Tests web form submission with specific browser configuration, fills a text field and verifies submission message

Starting URL: https://www.selenium.dev/selenium/web/web-form.html

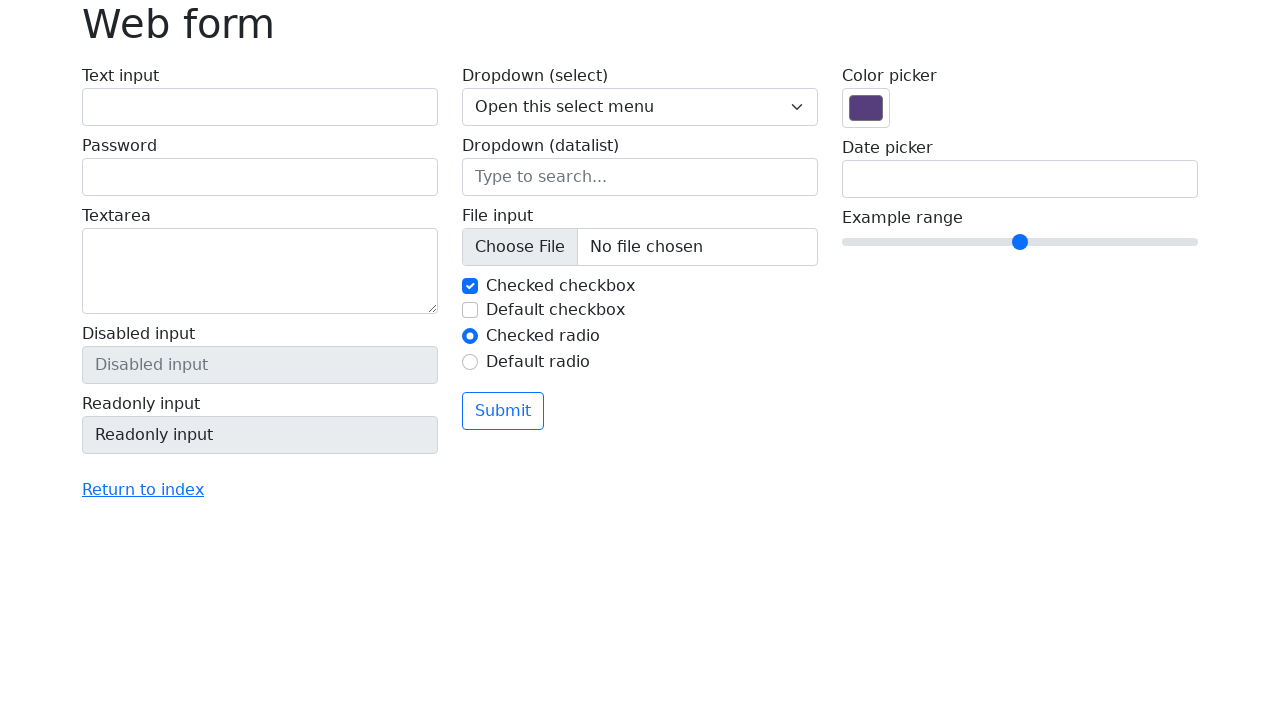

Text input field became visible
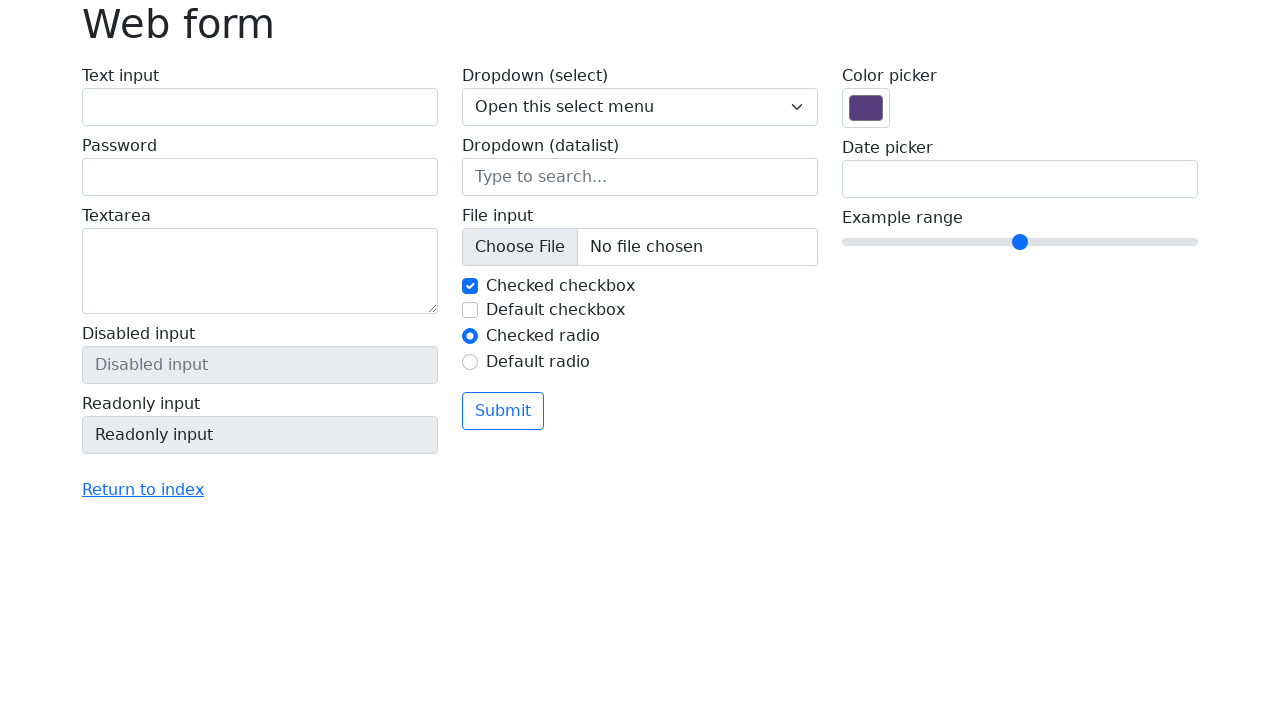

Filled text field with 'Selenium' on input[name='my-text']
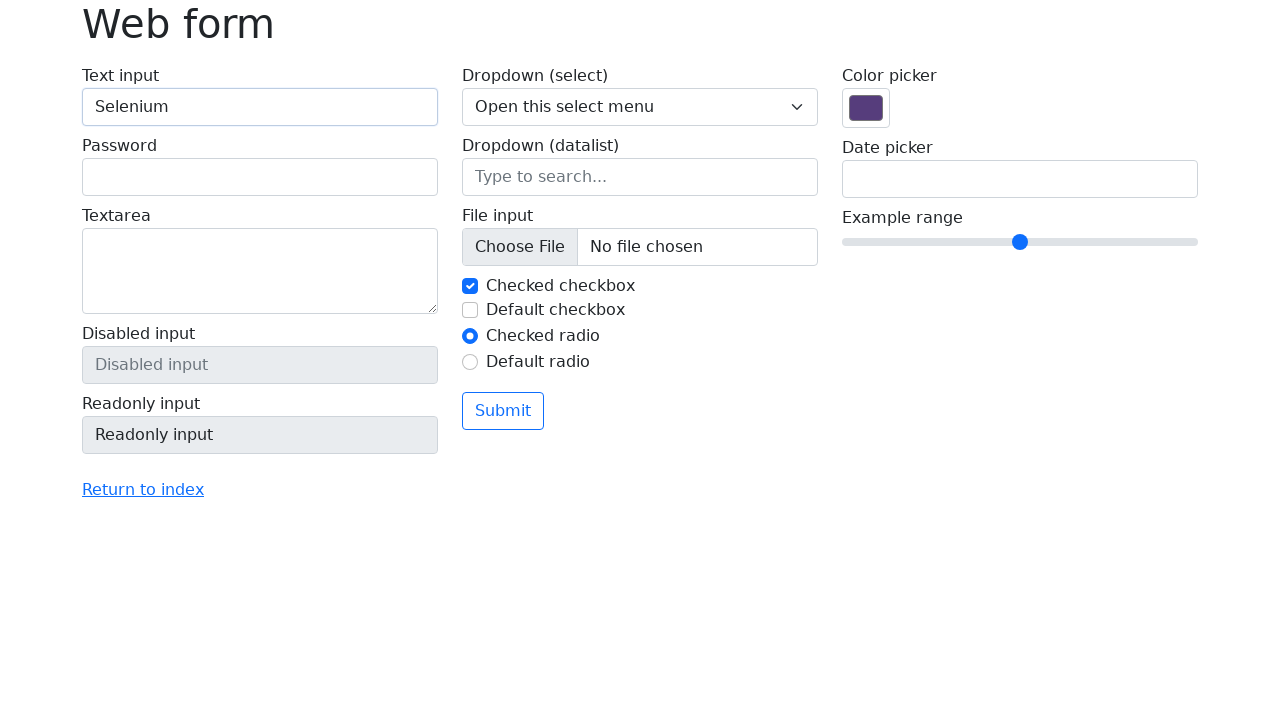

Clicked submit button at (503, 411) on button
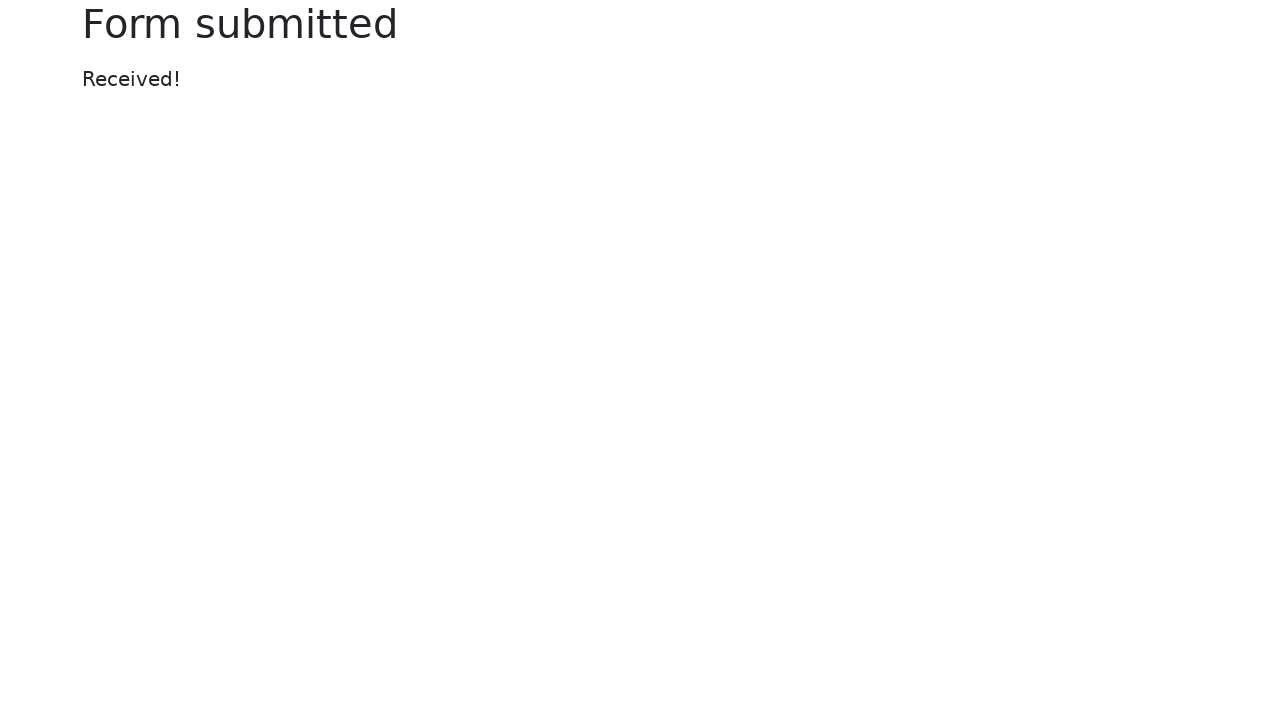

Success message element appeared
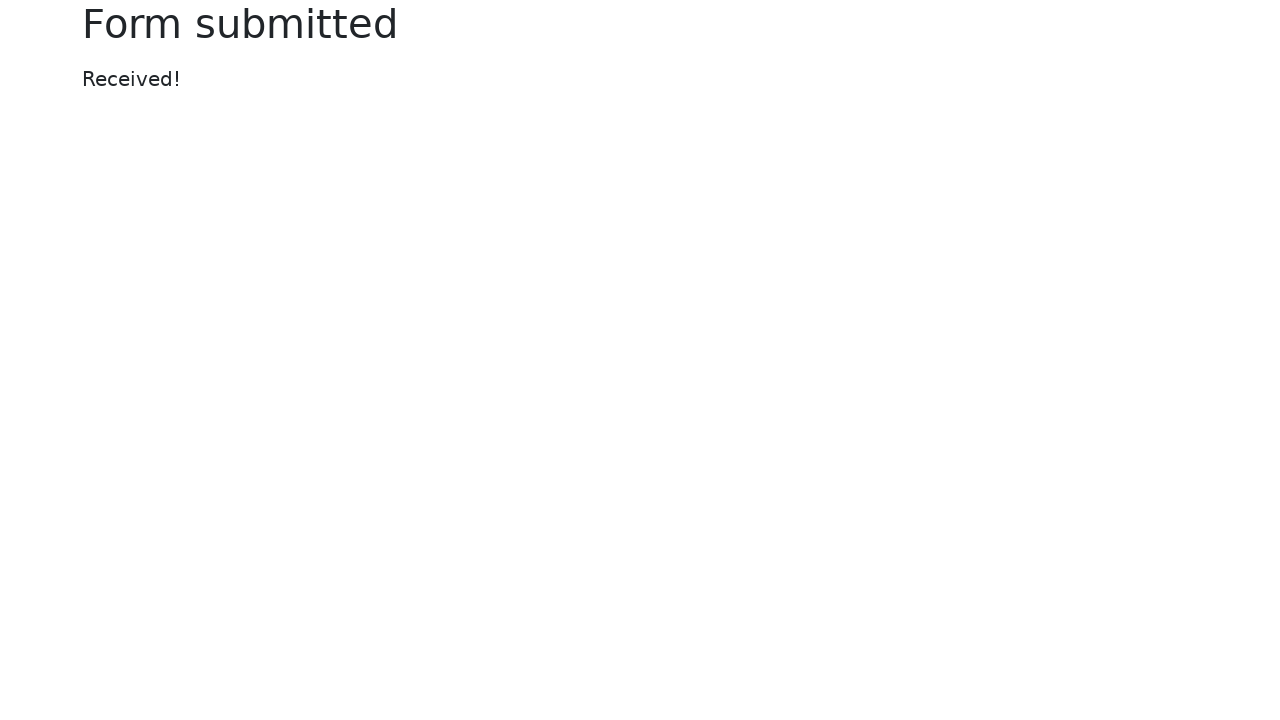

Verified submission message displays 'Received!'
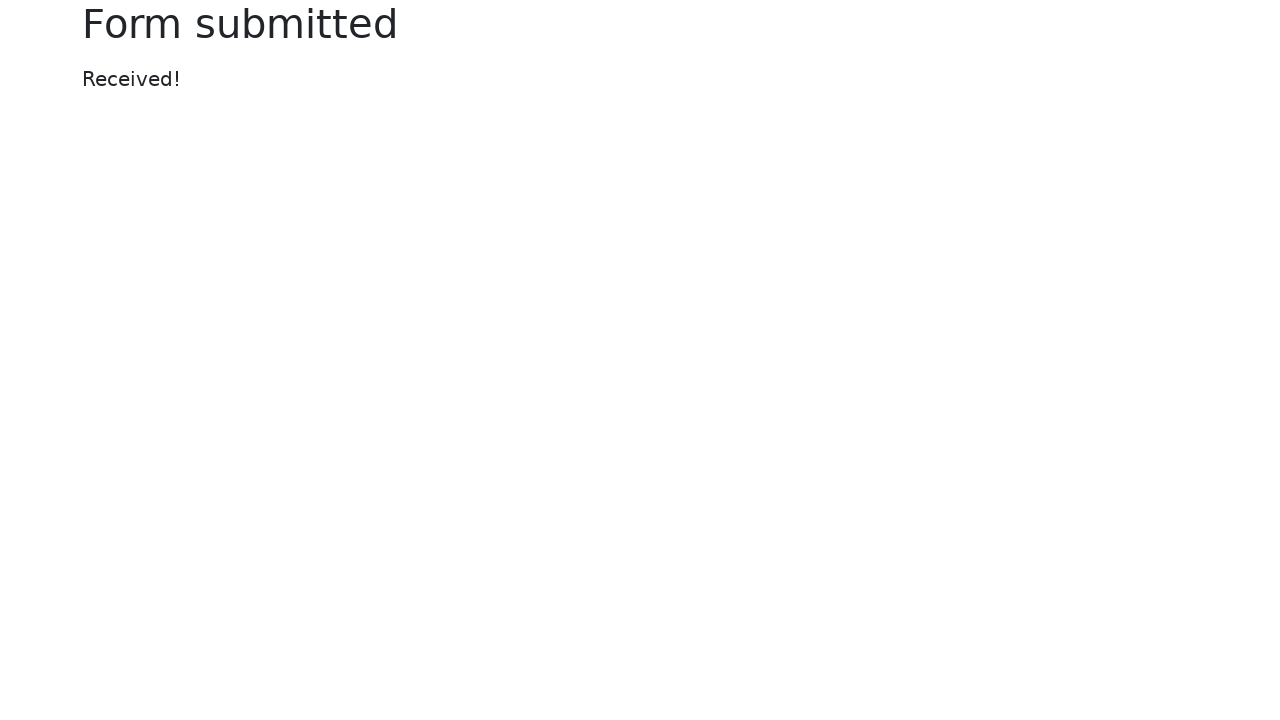

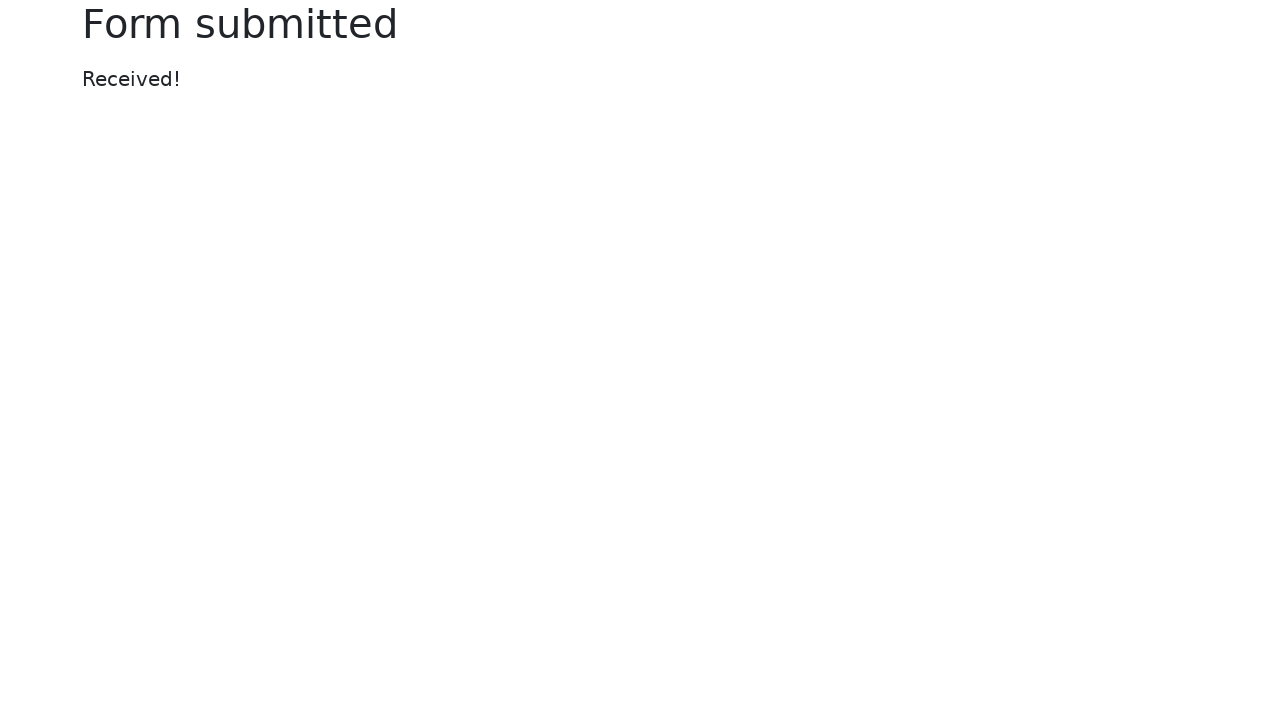